Tests that the Clear completed button is hidden when no items are completed

Starting URL: https://demo.playwright.dev/todomvc

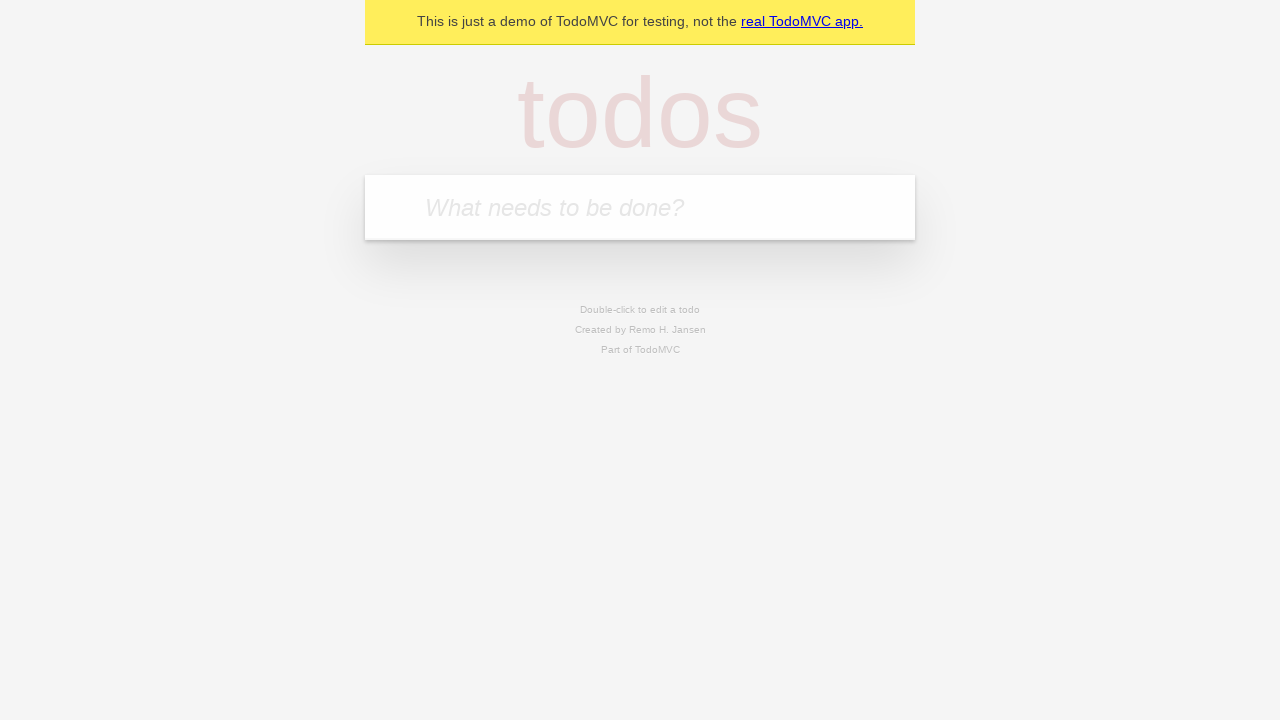

Filled todo input with 'buy some cheese' on internal:attr=[placeholder="What needs to be done?"i]
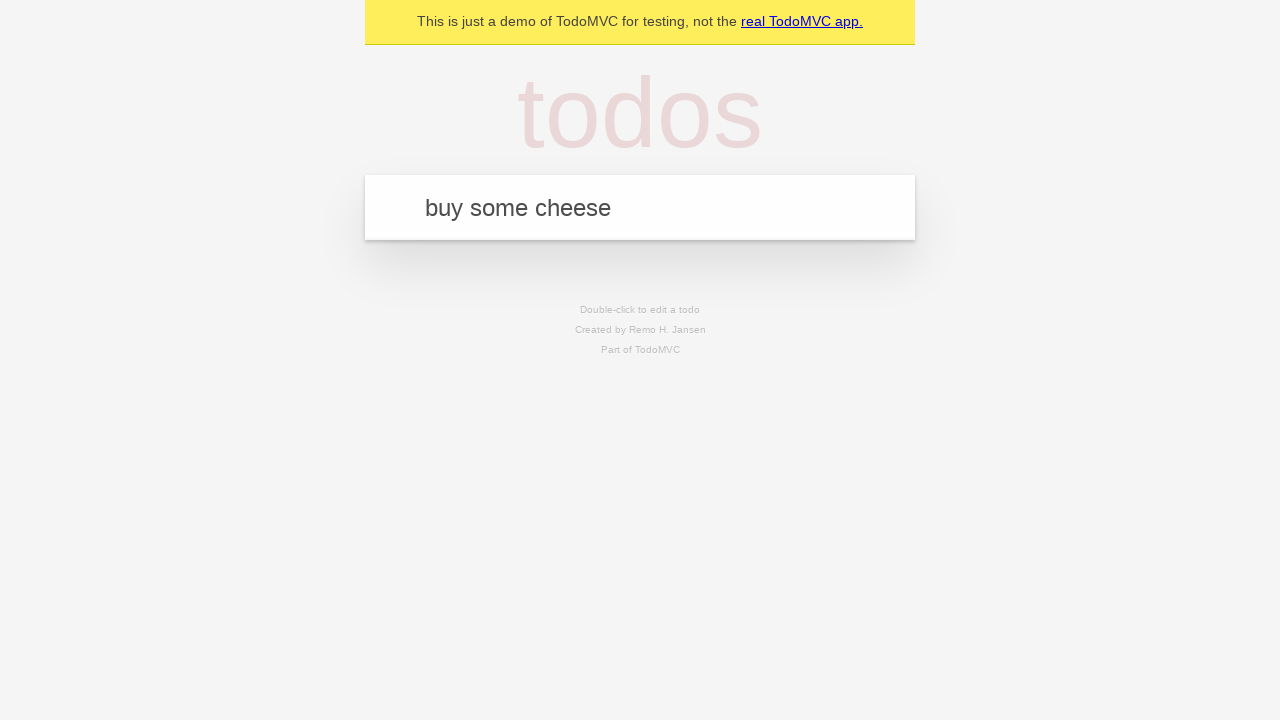

Pressed Enter to add first todo on internal:attr=[placeholder="What needs to be done?"i]
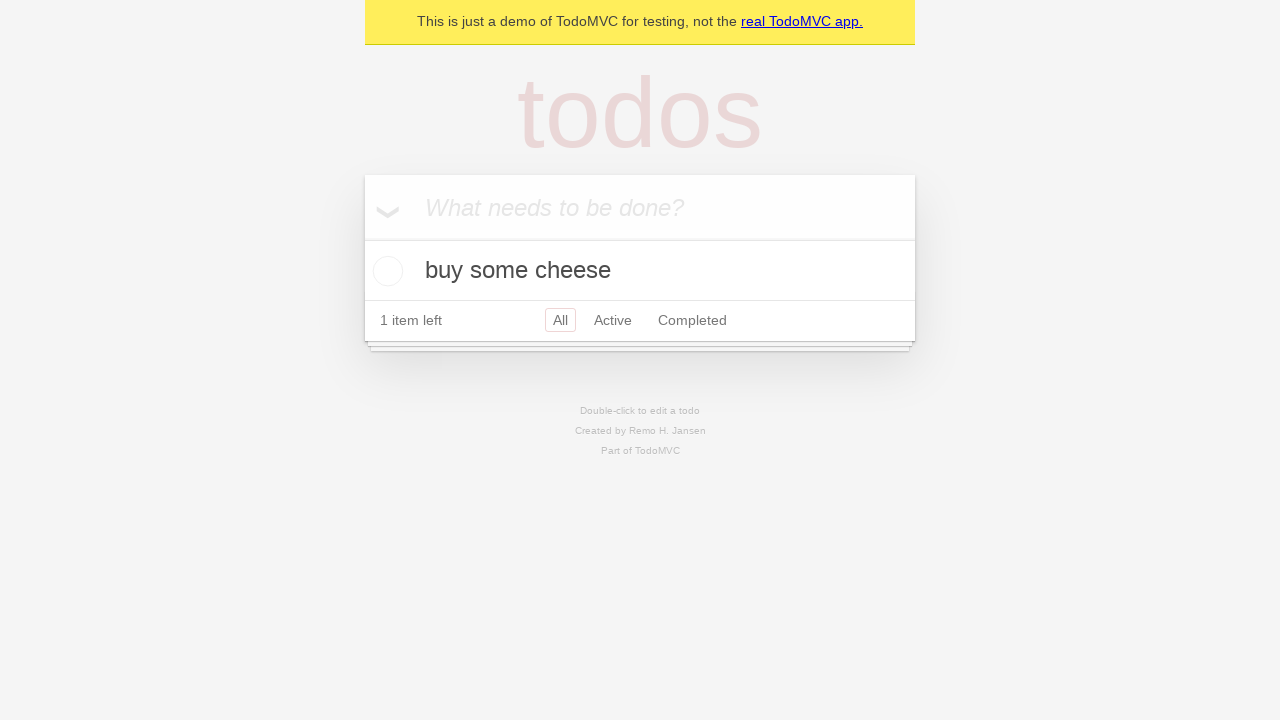

Filled todo input with 'feed the cat' on internal:attr=[placeholder="What needs to be done?"i]
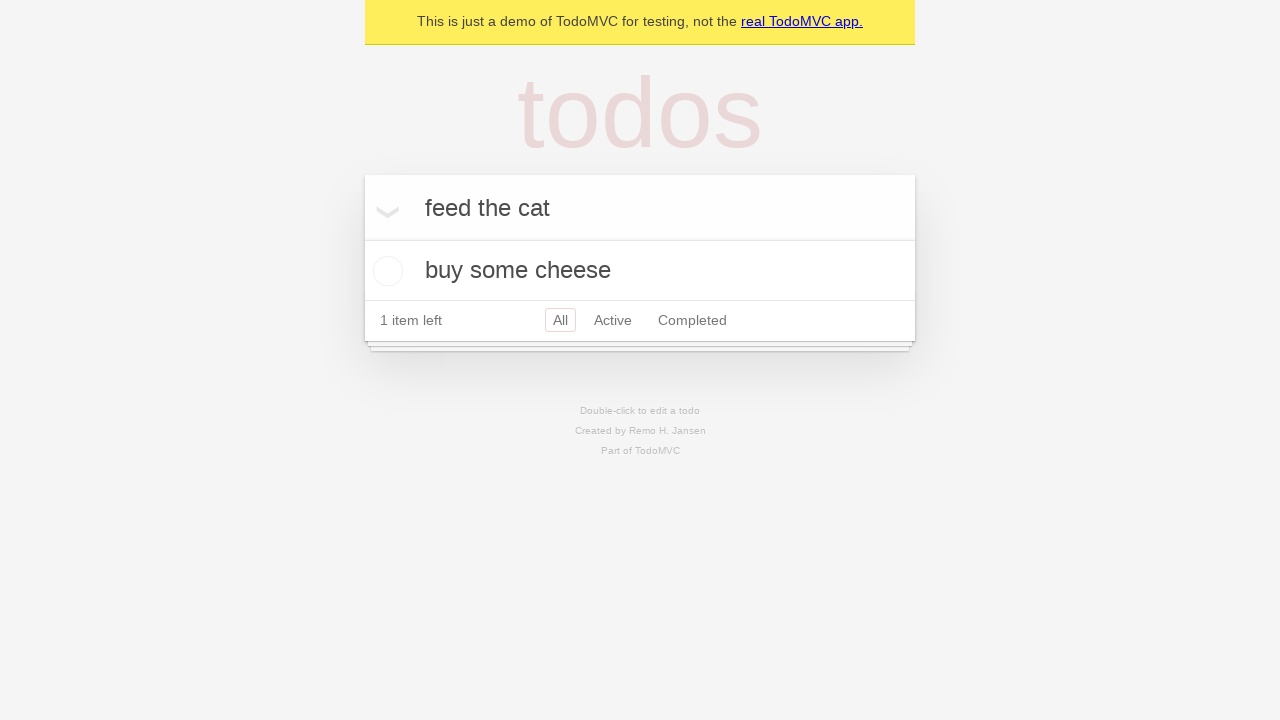

Pressed Enter to add second todo on internal:attr=[placeholder="What needs to be done?"i]
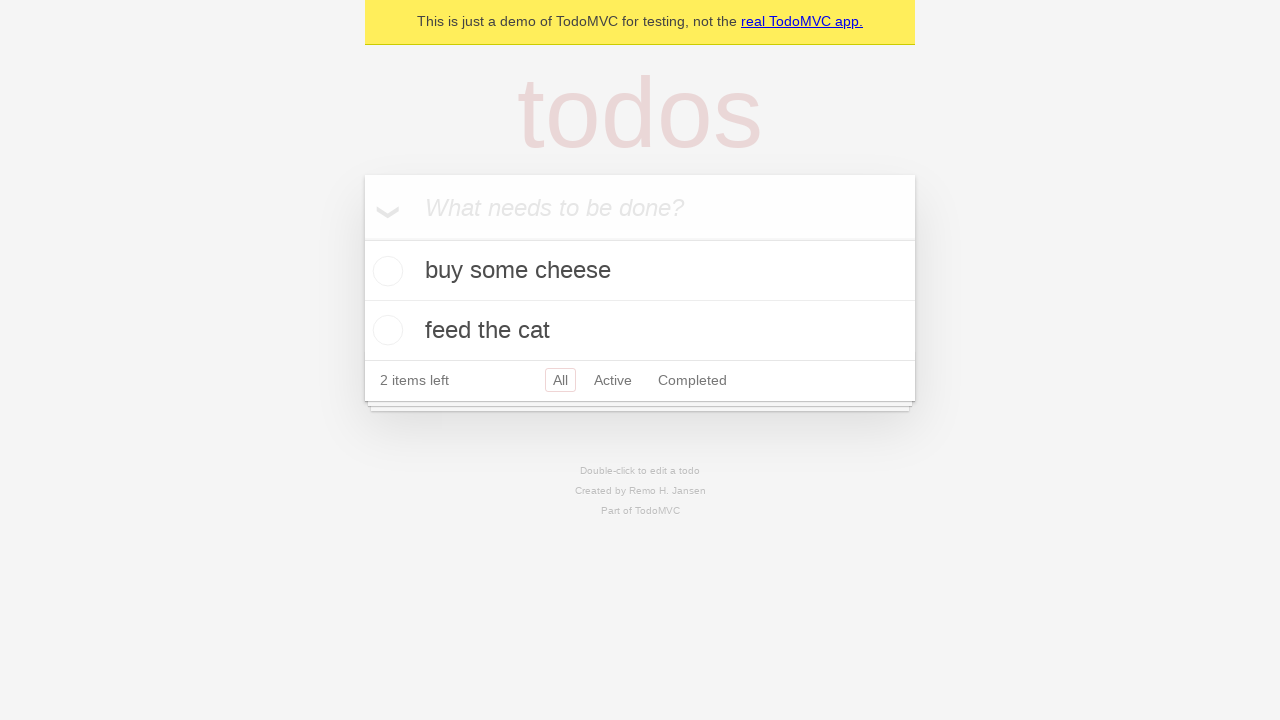

Filled todo input with 'book a doctors appointment' on internal:attr=[placeholder="What needs to be done?"i]
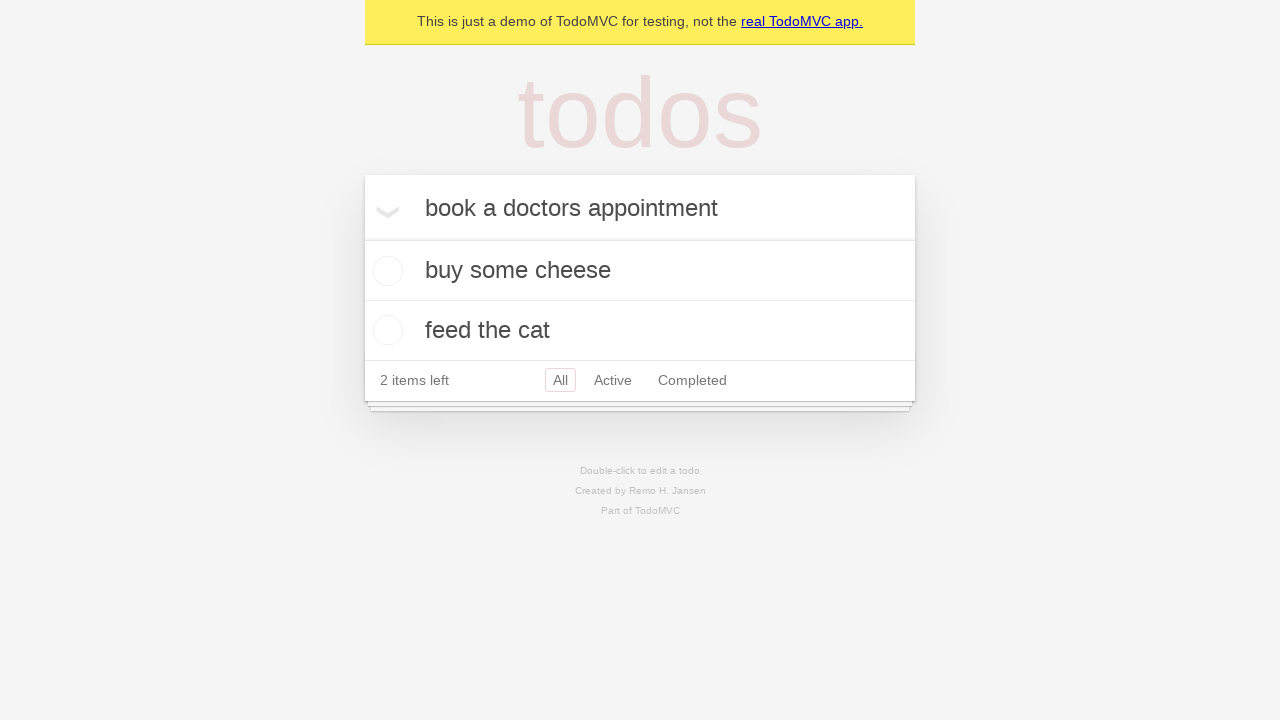

Pressed Enter to add third todo on internal:attr=[placeholder="What needs to be done?"i]
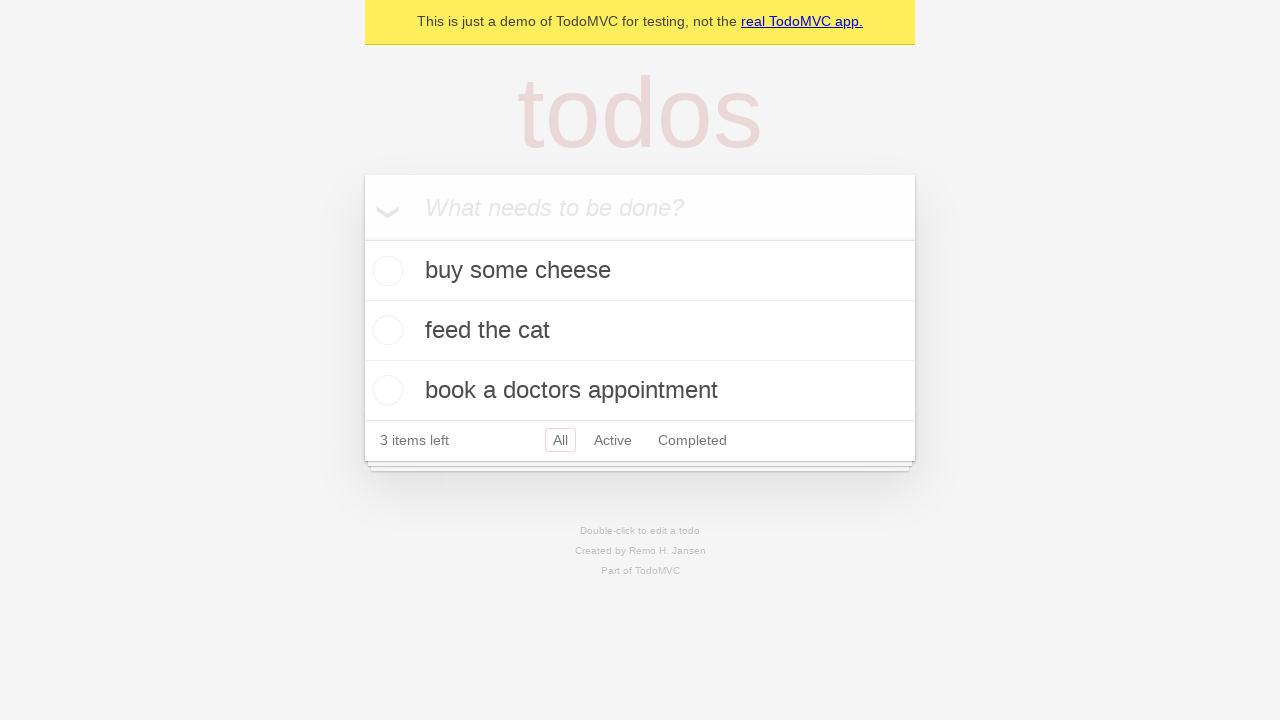

Checked the first todo item at (385, 271) on .todo-list li .toggle >> nth=0
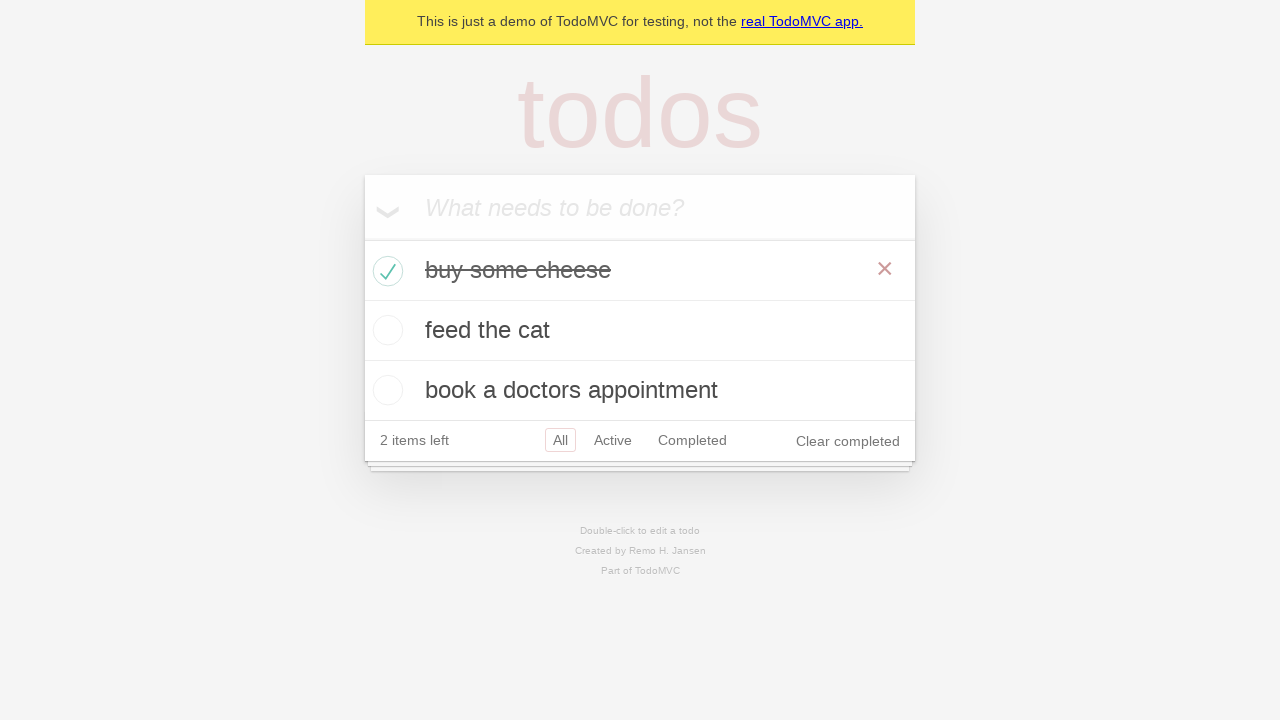

Clicked Clear completed button at (848, 441) on internal:role=button[name="Clear completed"i]
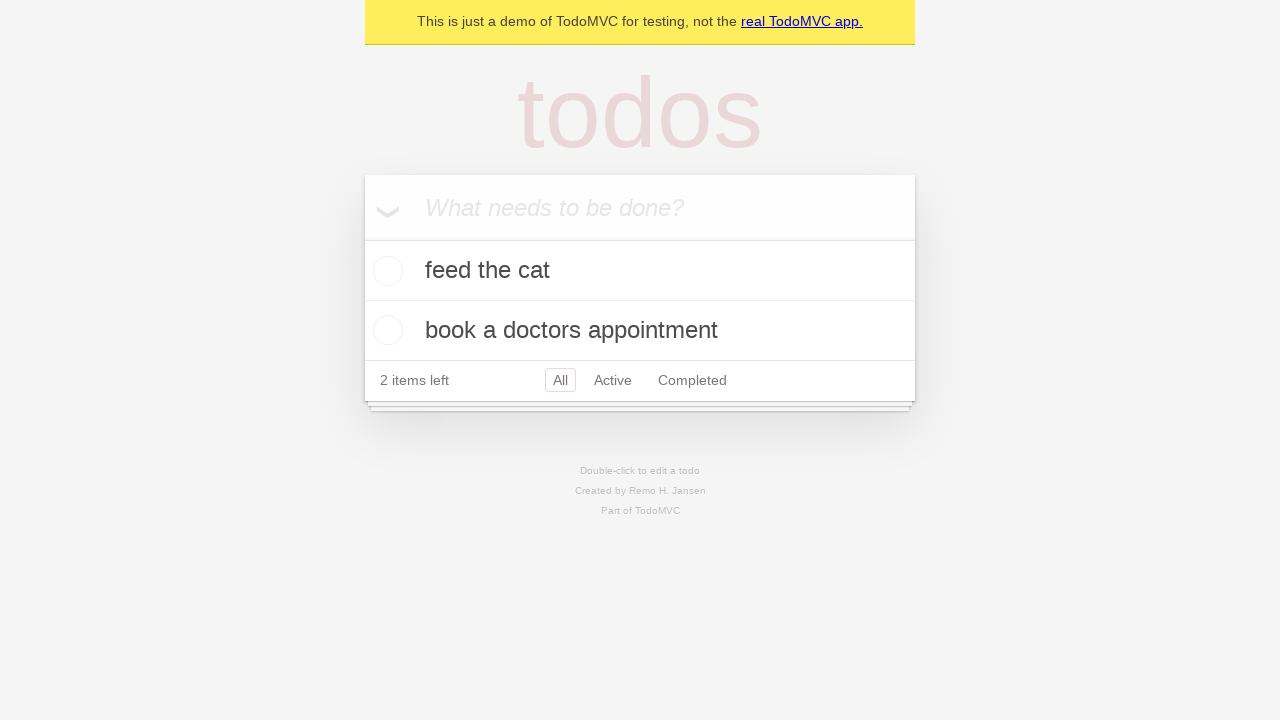

Clear completed button is hidden when no items are completed
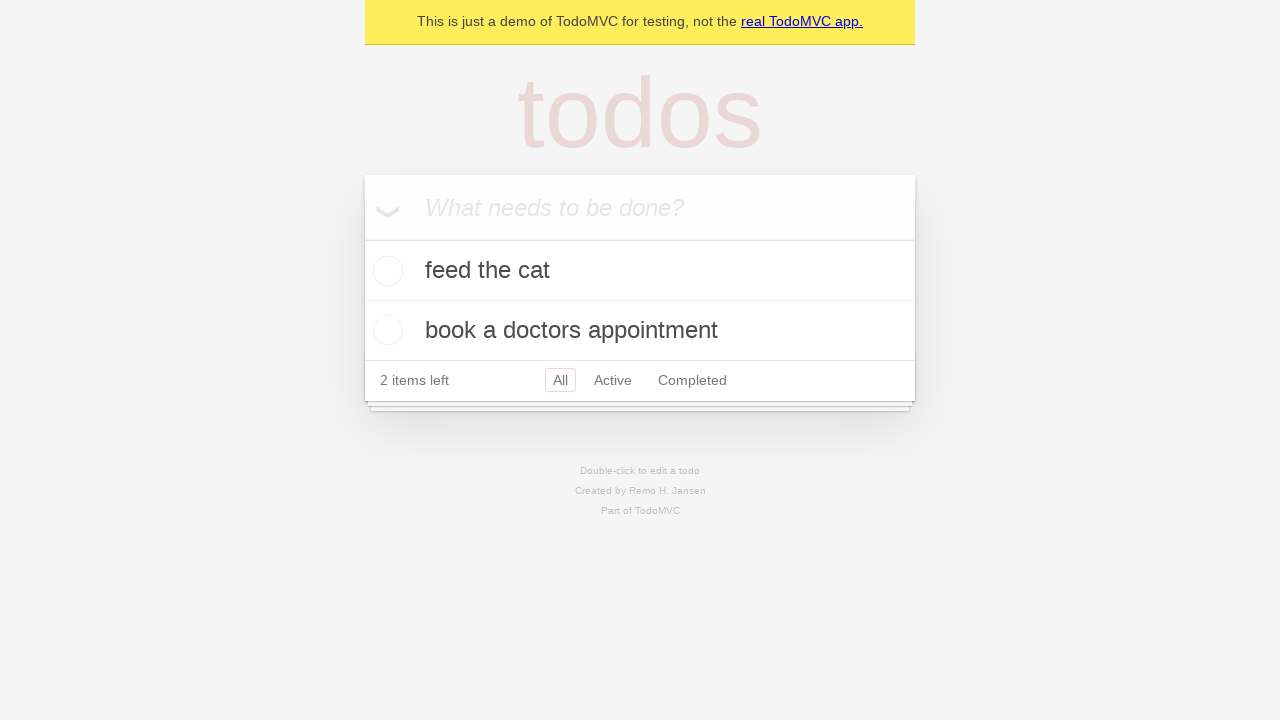

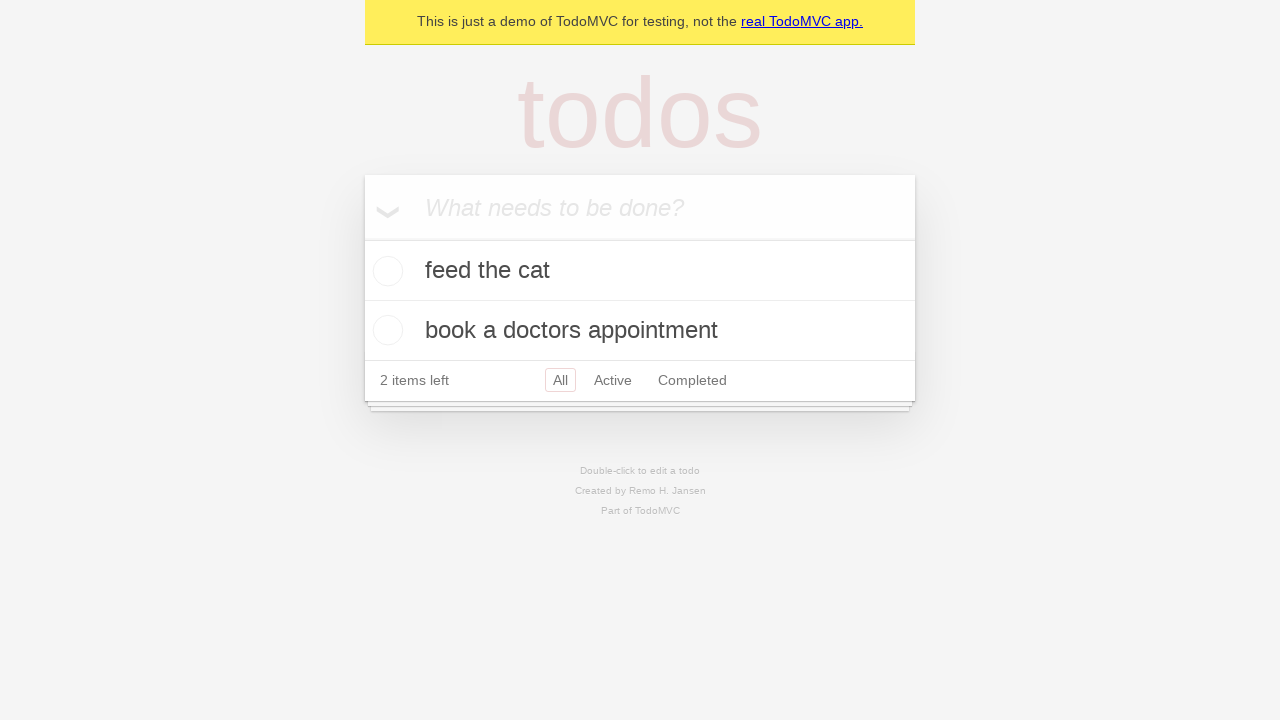